Tests the manage booking validation flow by navigating to the manage bookings page and clicking the search button without entering required information, which triggers a validation message.

Starting URL: https://www.meghanabus.in/index.html

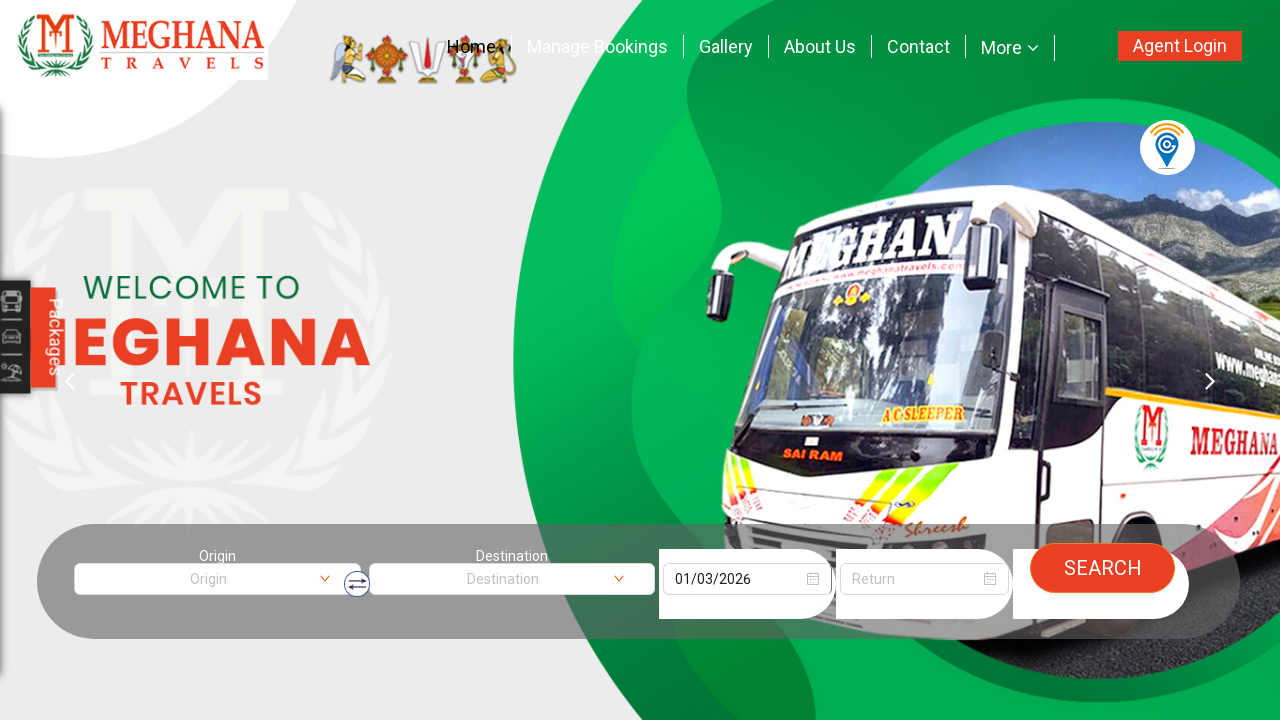

Clicked Manage Booking button to navigate to manage bookings page at (597, 46) on a[href='manage-bookings.html']
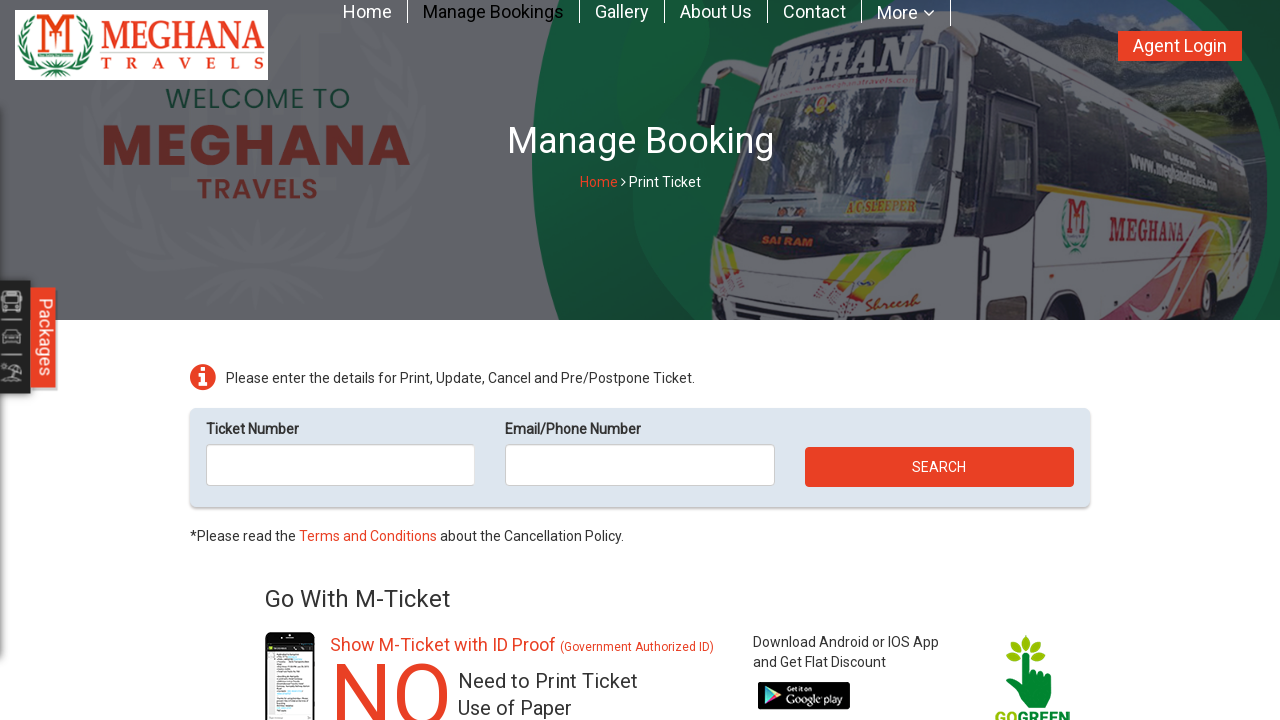

Manage bookings page loaded successfully
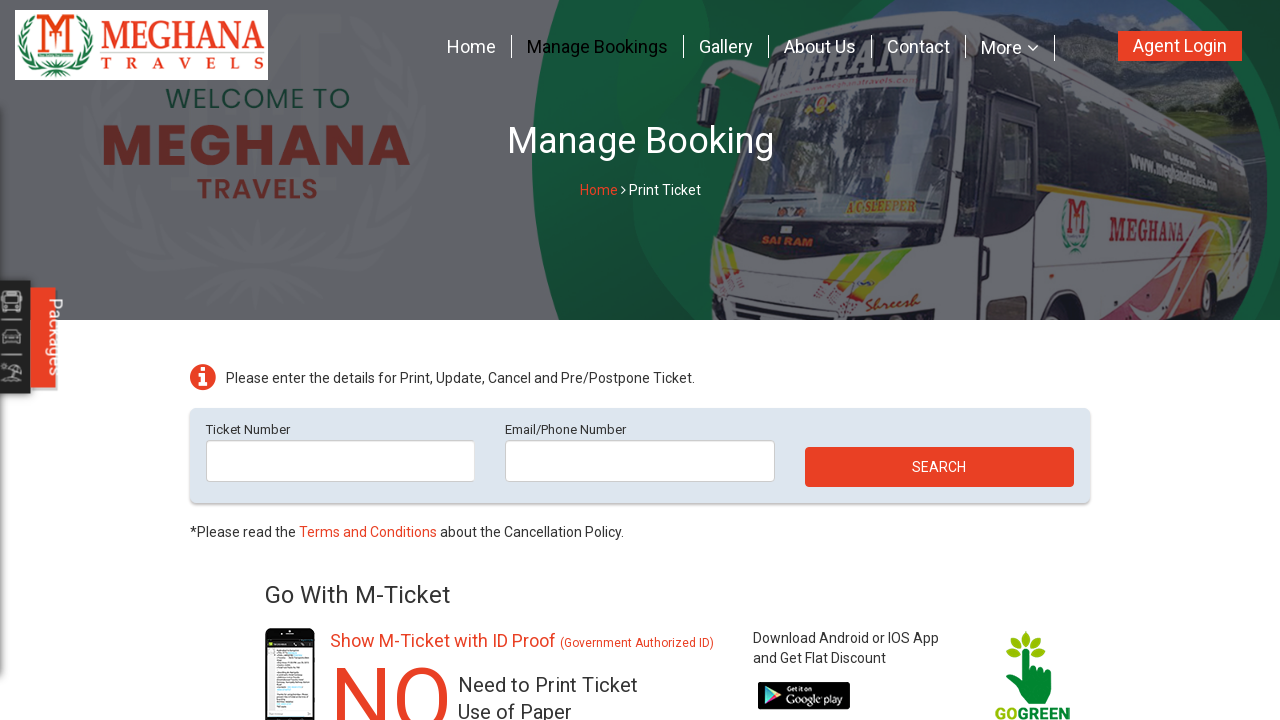

Clicked search button without entering required information at (939, 467) on button[type='submit']
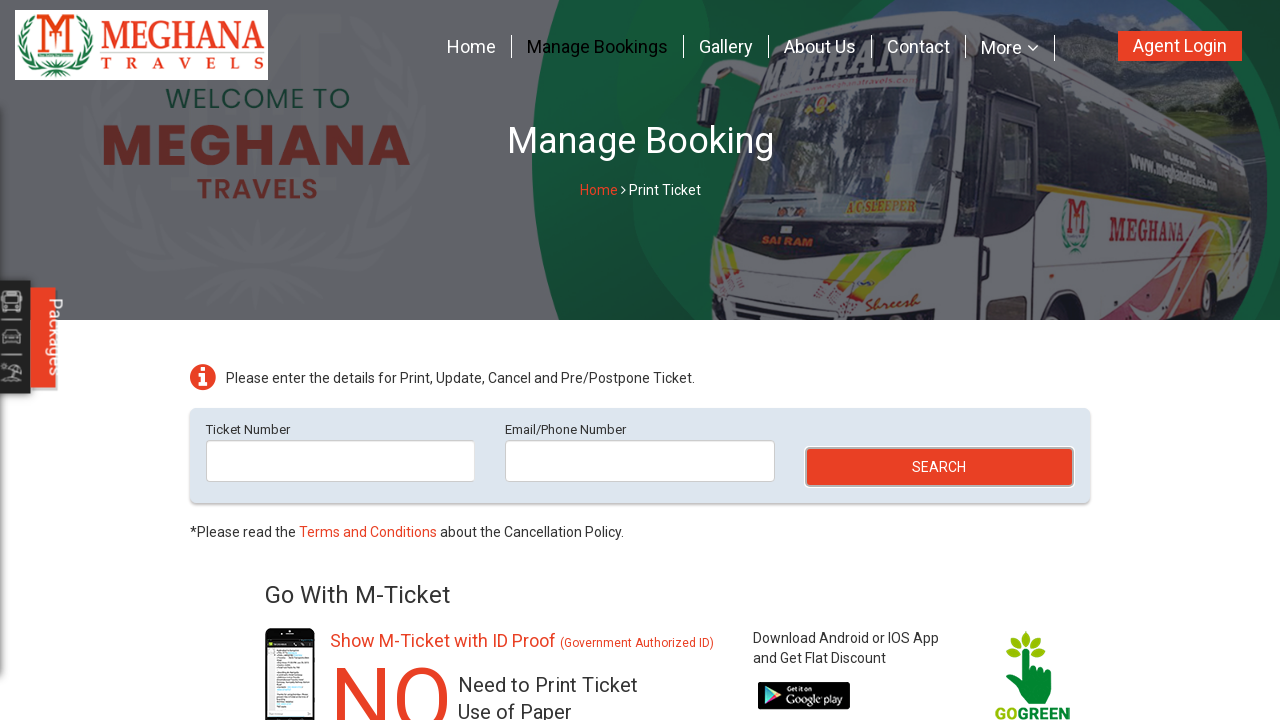

Validation message appeared confirming required field validation
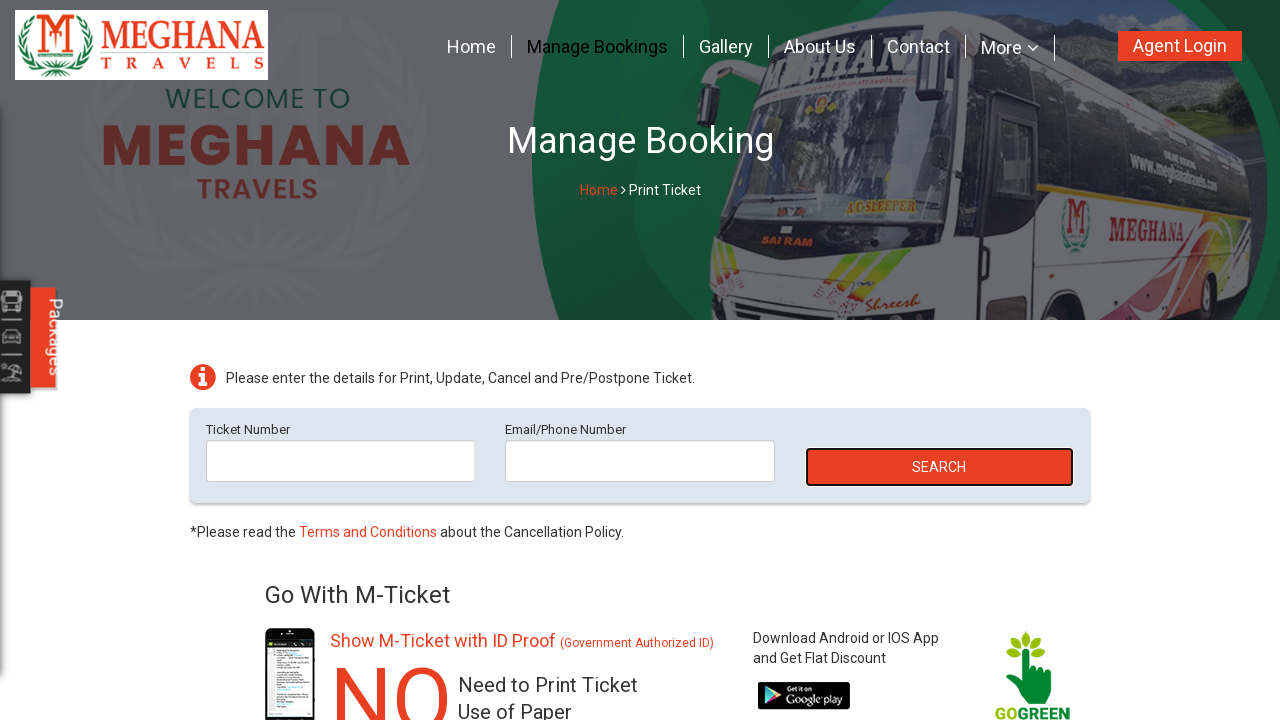

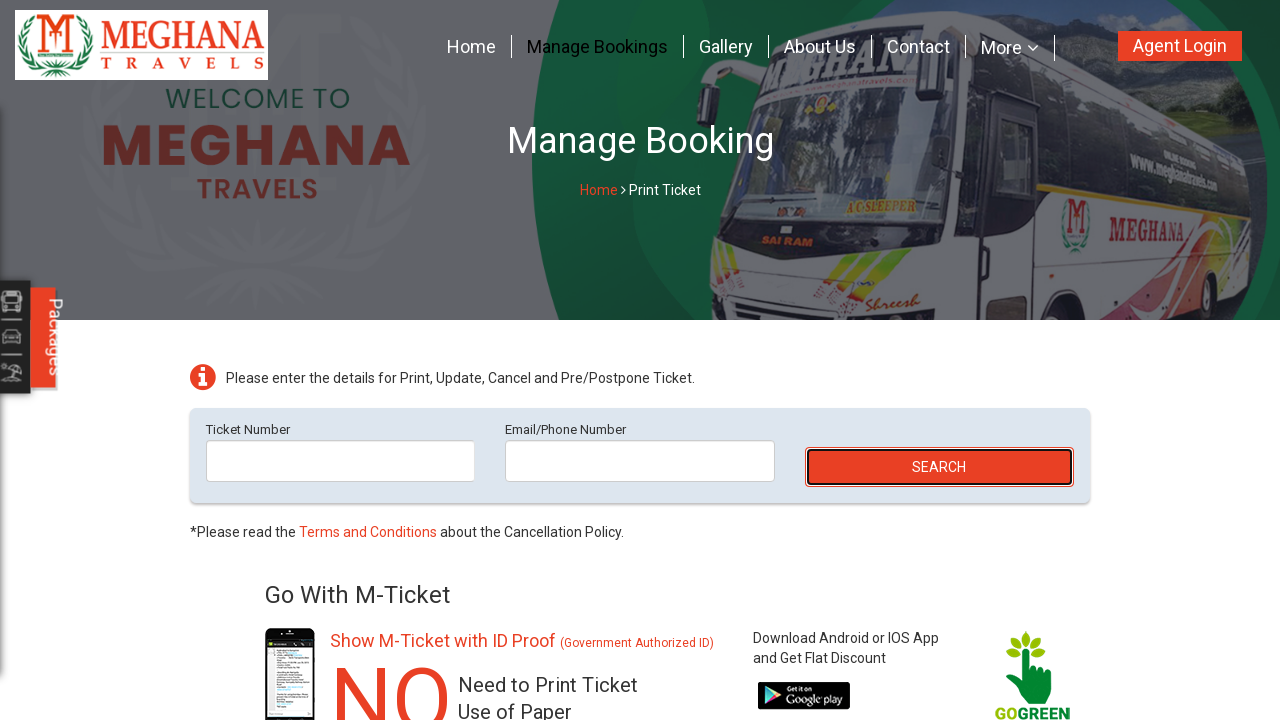